Tests Google Translate by clicking on the text input area and entering text to be translated

Starting URL: https://translate.google.com/

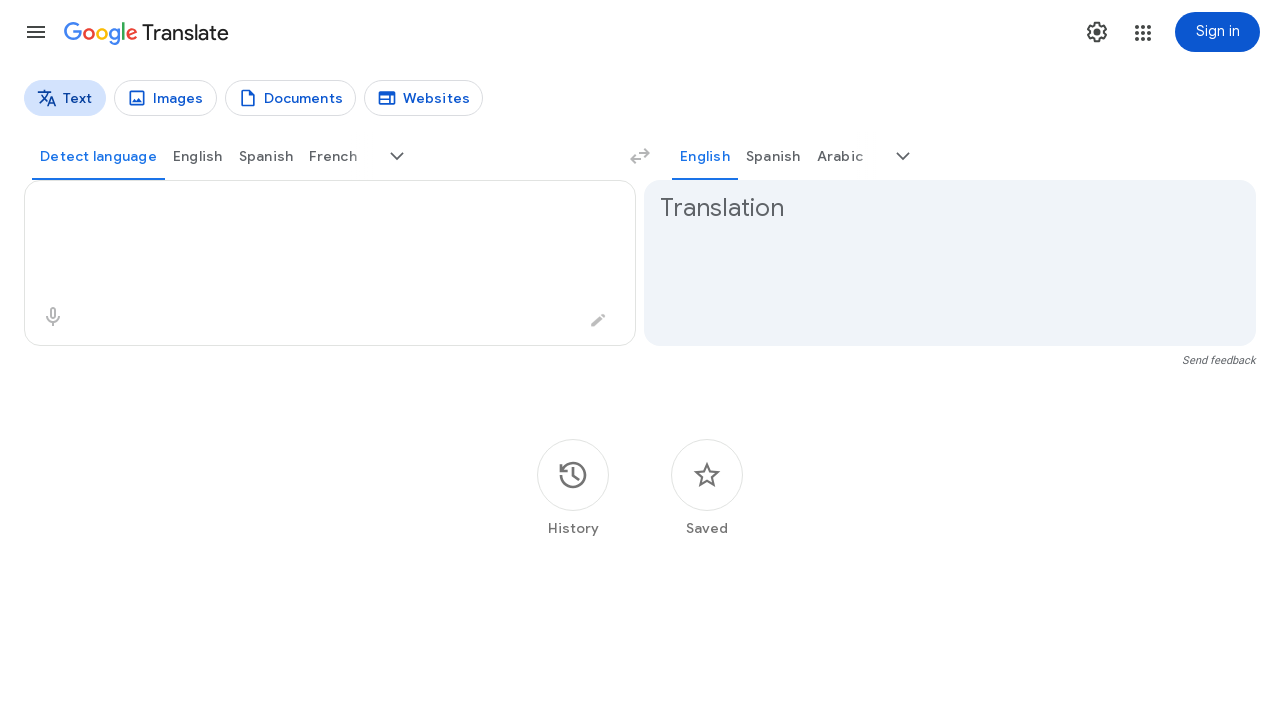

Clicked on the translation input area at (312, 209) on .er8xn
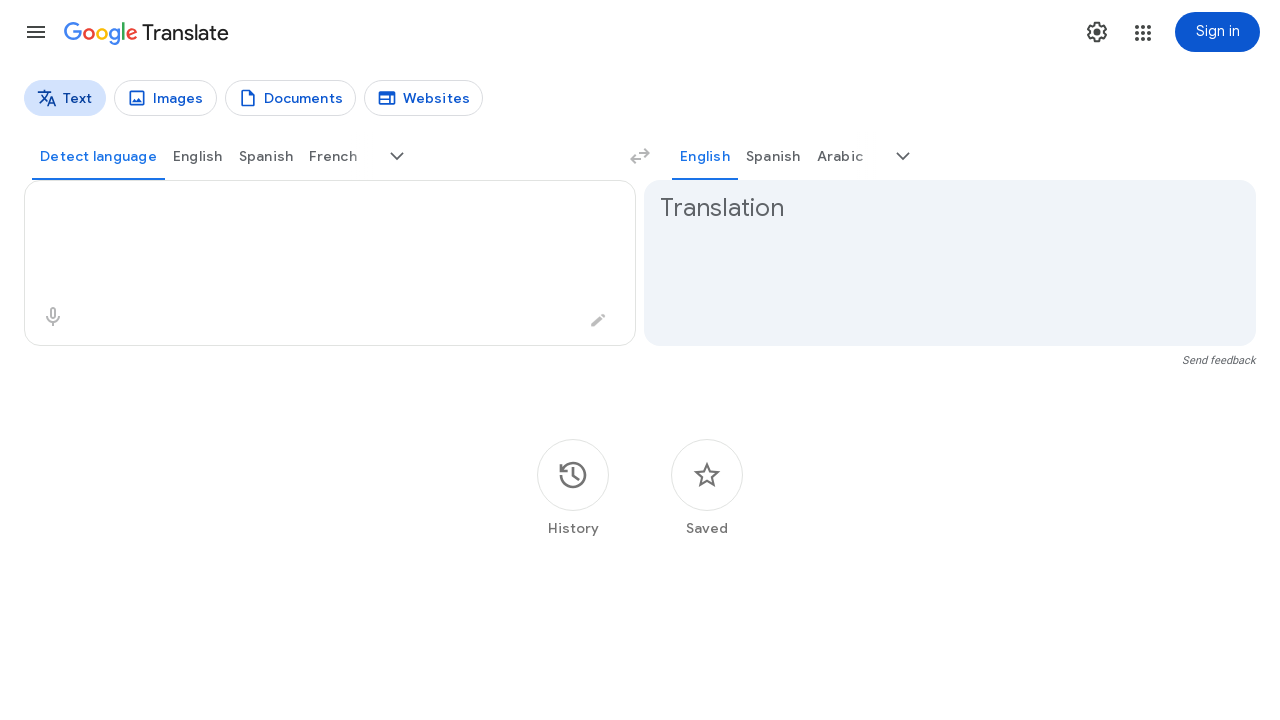

Entered 'hello world' in the translation input field on .er8xn
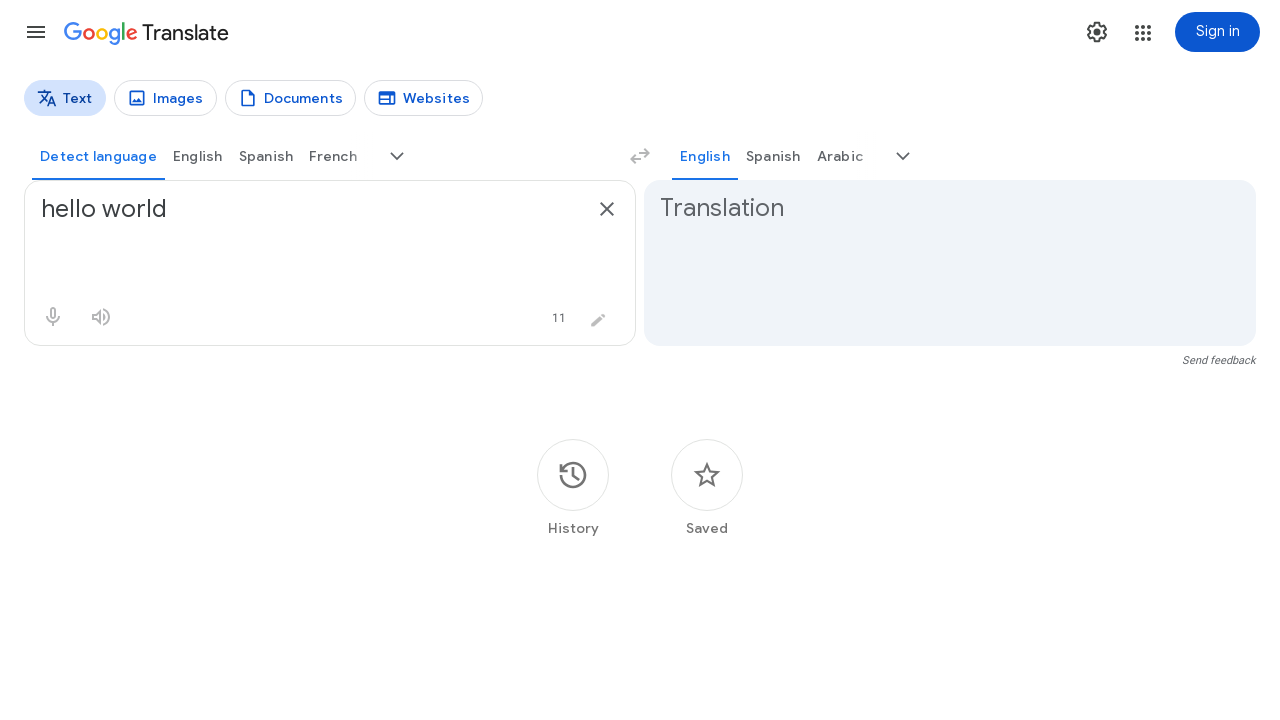

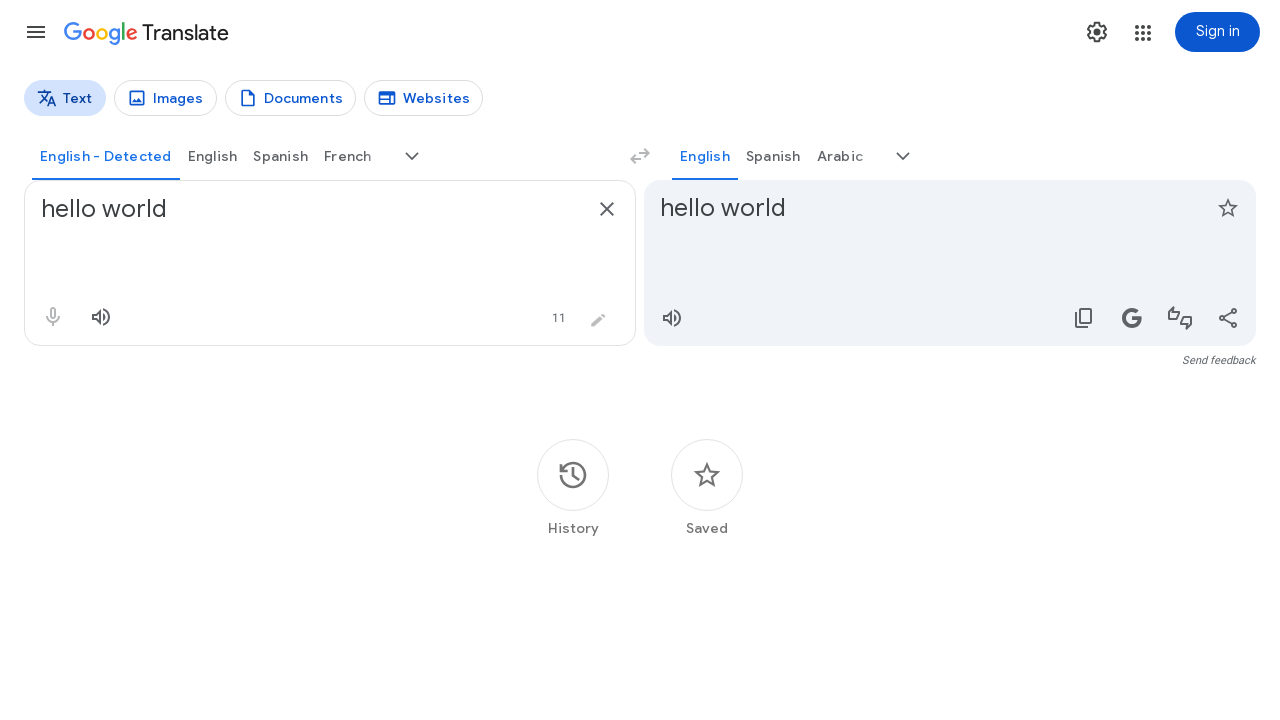